Tests the donation point registration form by filling in all required fields including name, email, address details, and selecting pet types, then submitting the form

Starting URL: https://petlov.vercel.app/signup

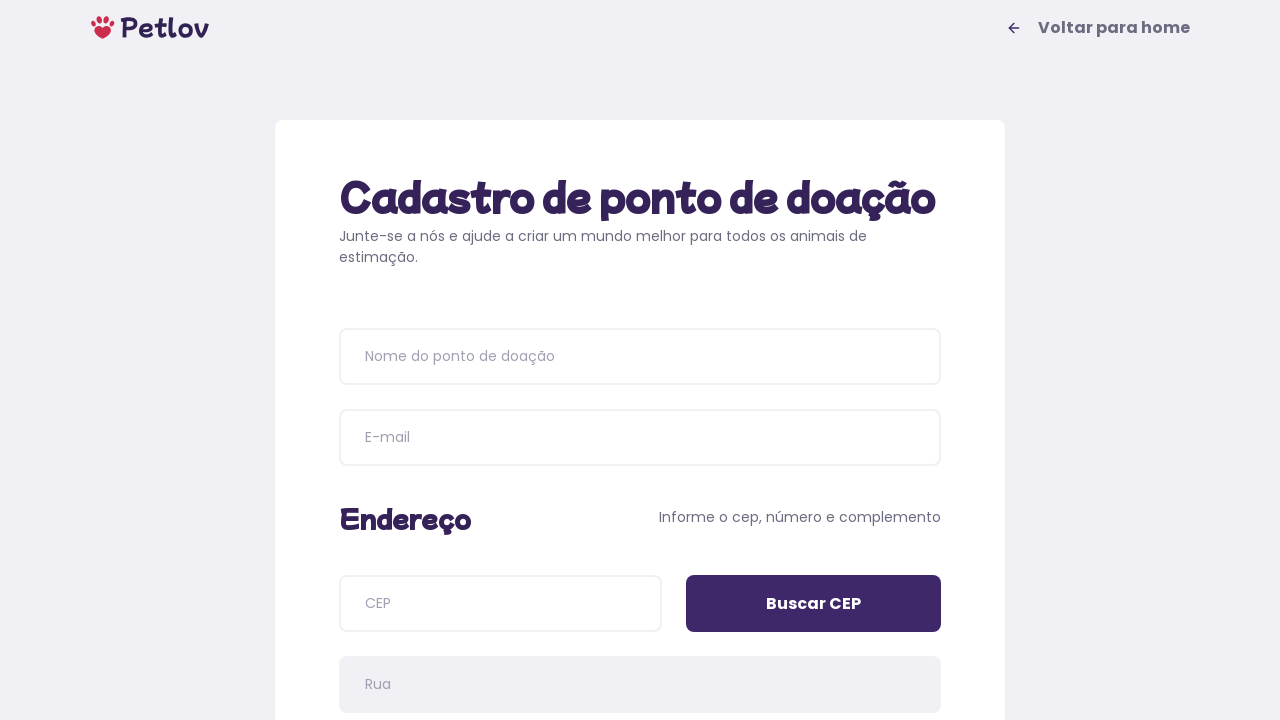

Page title loaded and became visible
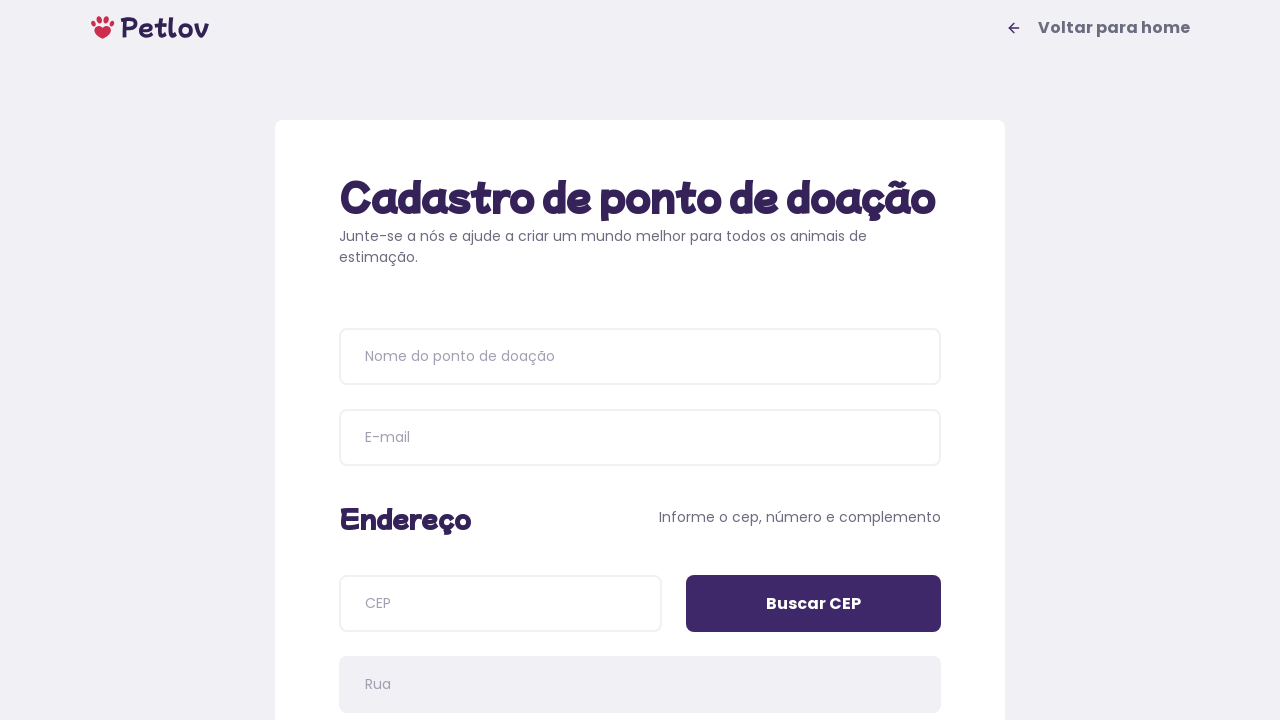

Filled name field with 'Maria Silva Point' on input[name='name']
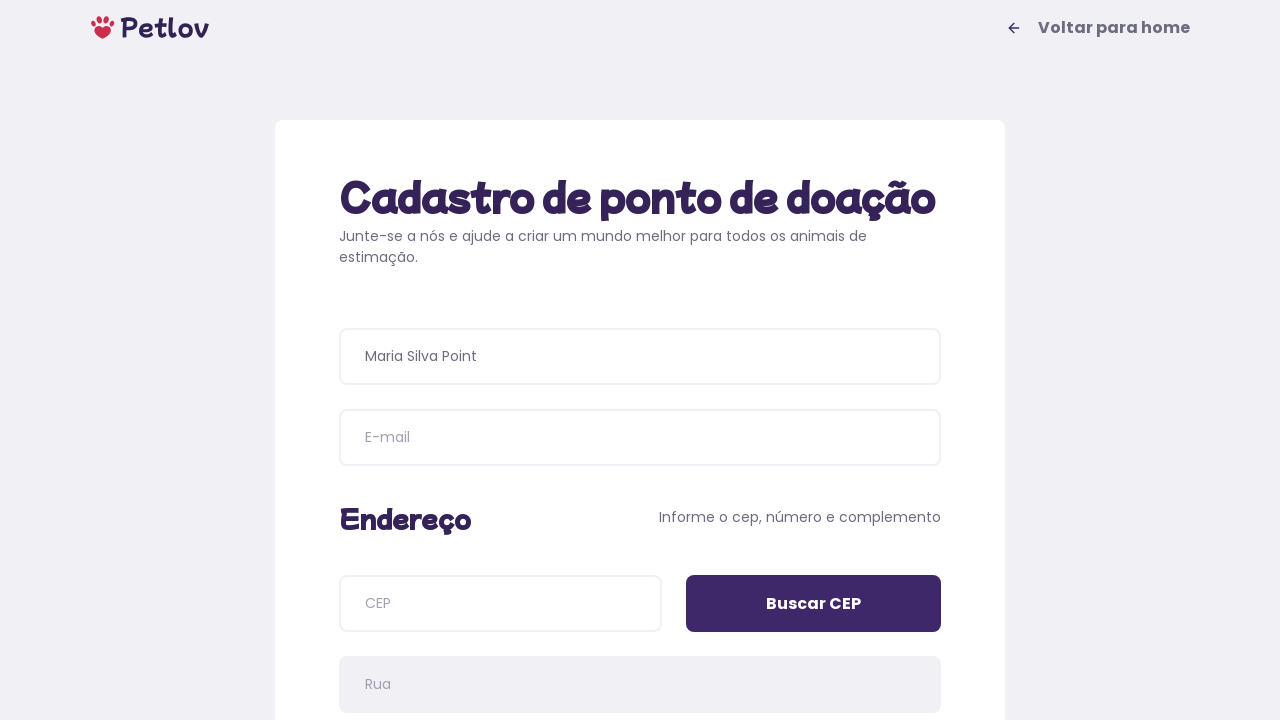

Filled email field with 'maria.silva@example.com' on input[name='email']
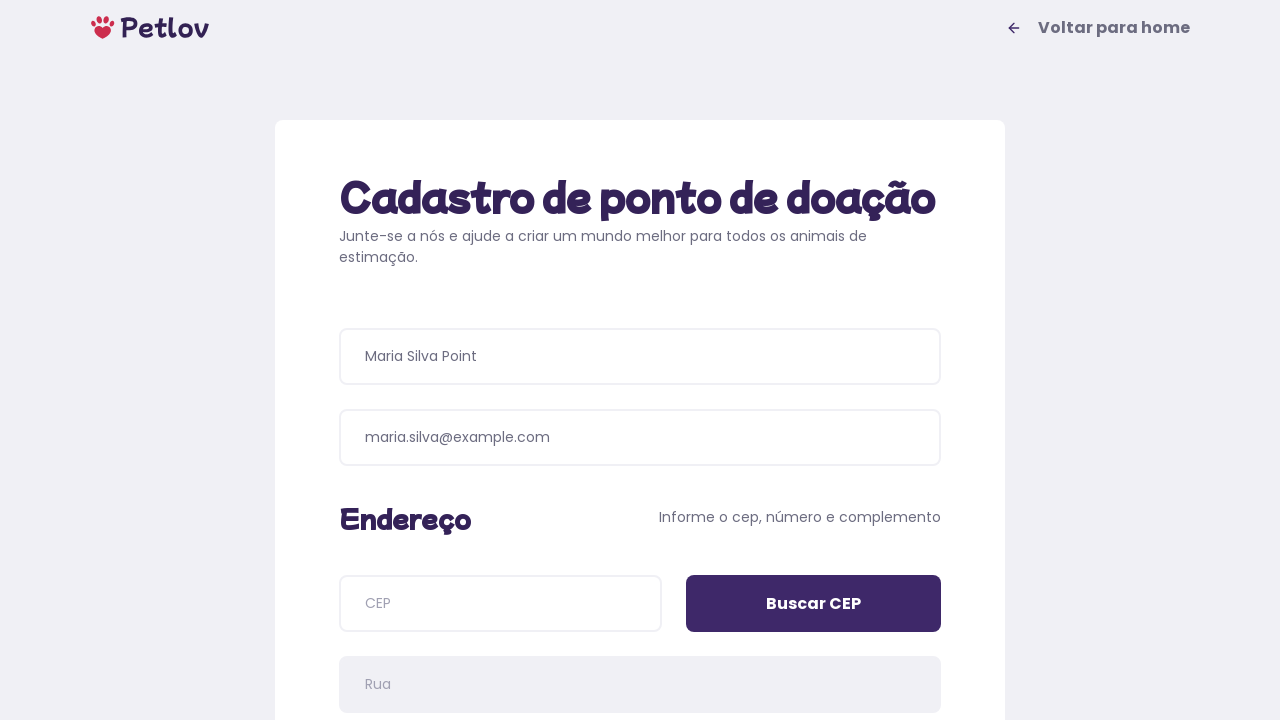

Filled CEP field with '04538110' on input[name='cep']
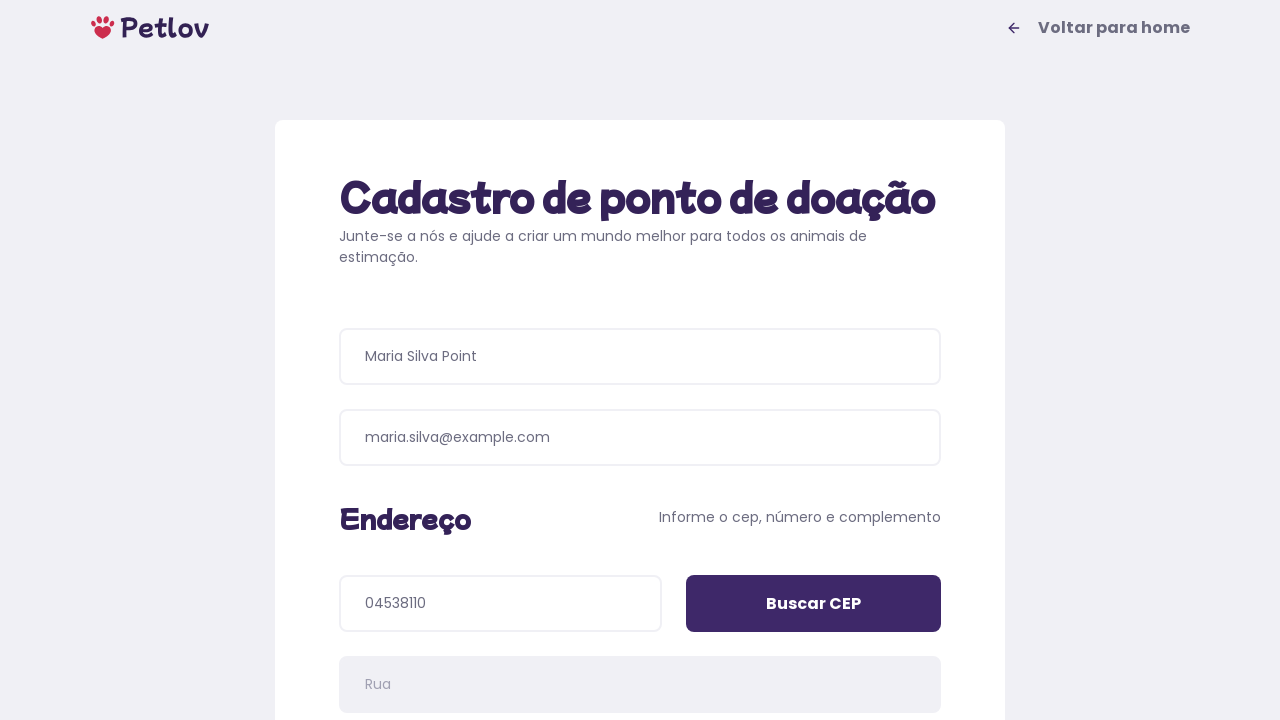

Clicked CEP search button to fetch address details at (814, 604) on input[value='Buscar CEP']
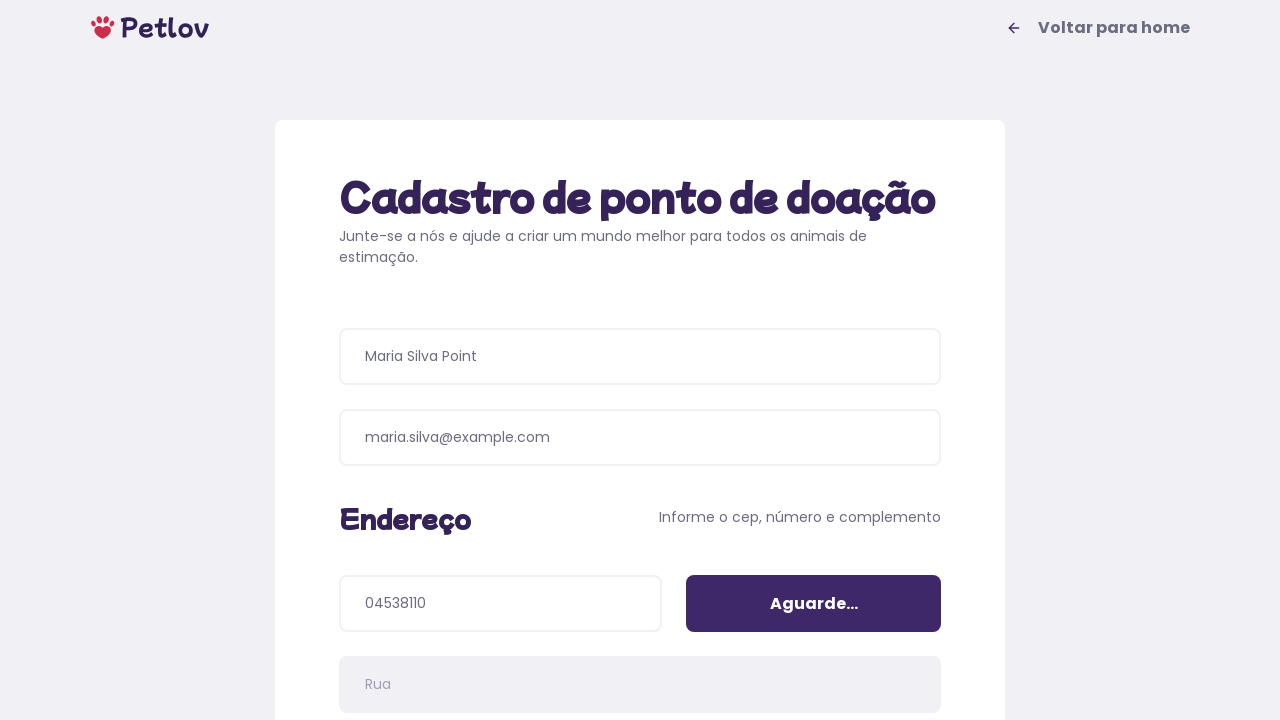

Filled address number field with '150' on input[name='addressNumber']
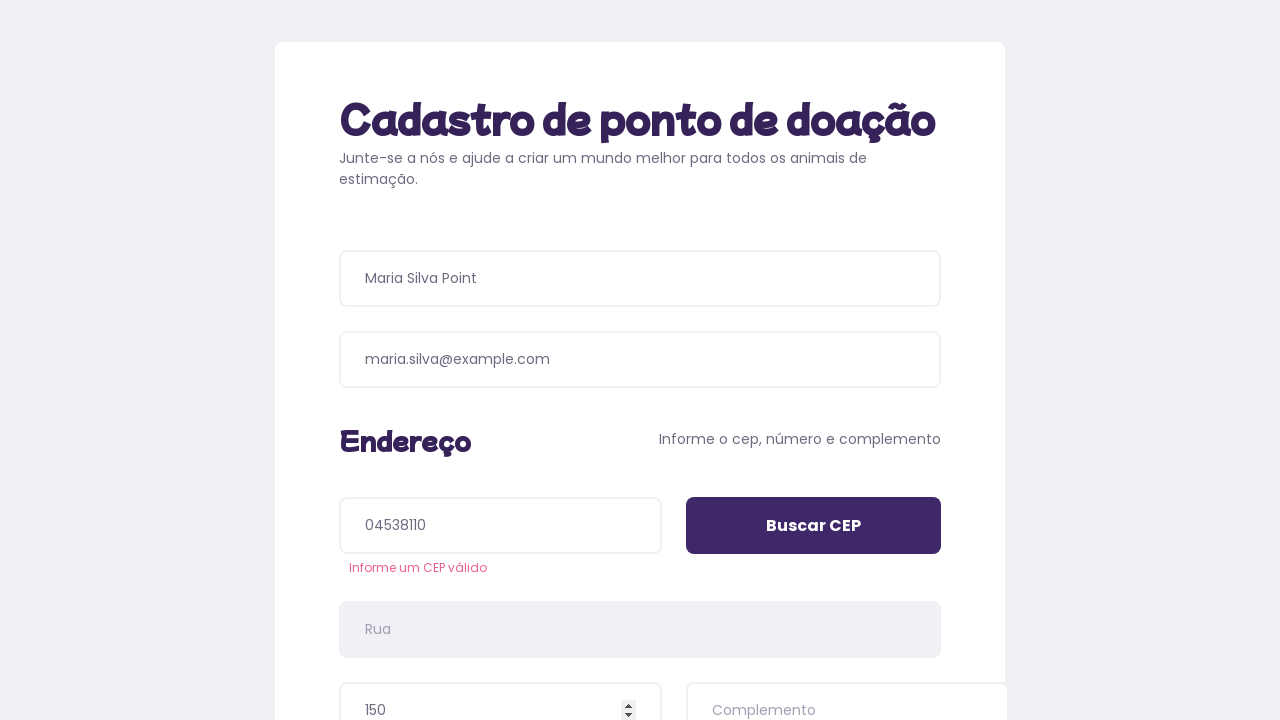

Filled address details field with 'Apartamento 201' on input[name='addressDetails']
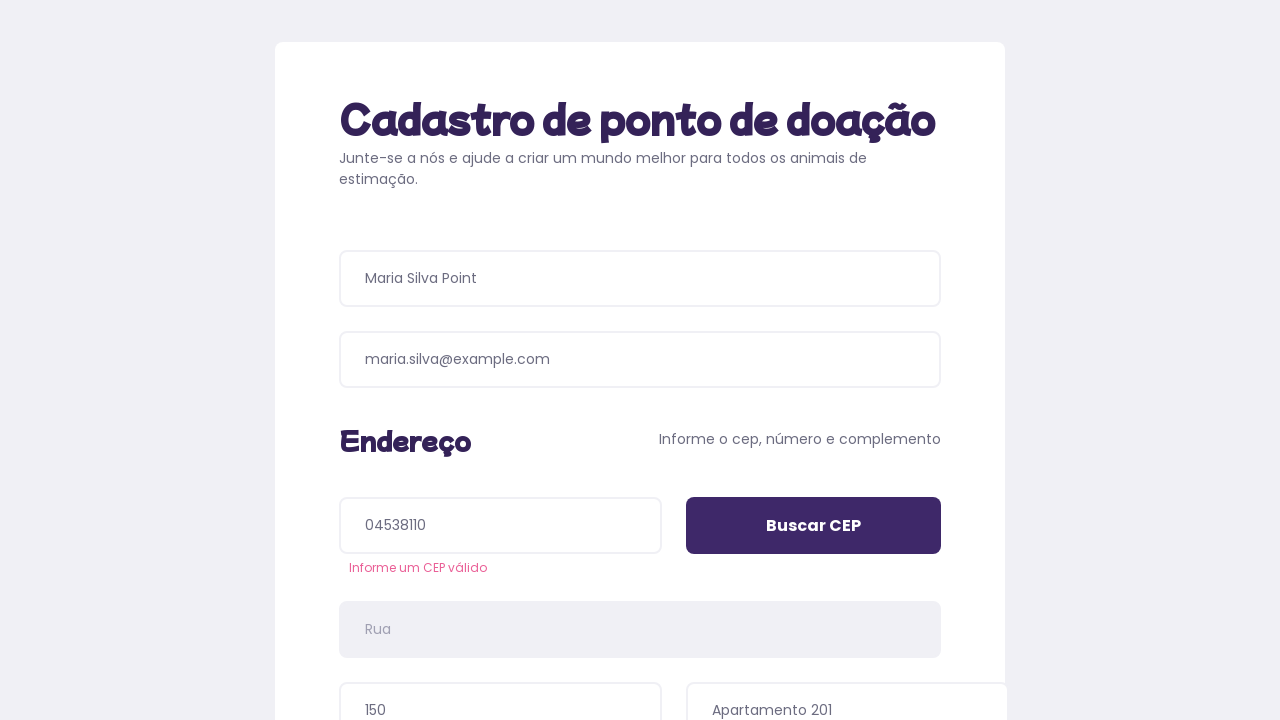

Selected 'Cachorros' (Dogs) pet type at (486, 390) on xpath=//span[text()='Cachorros']/..
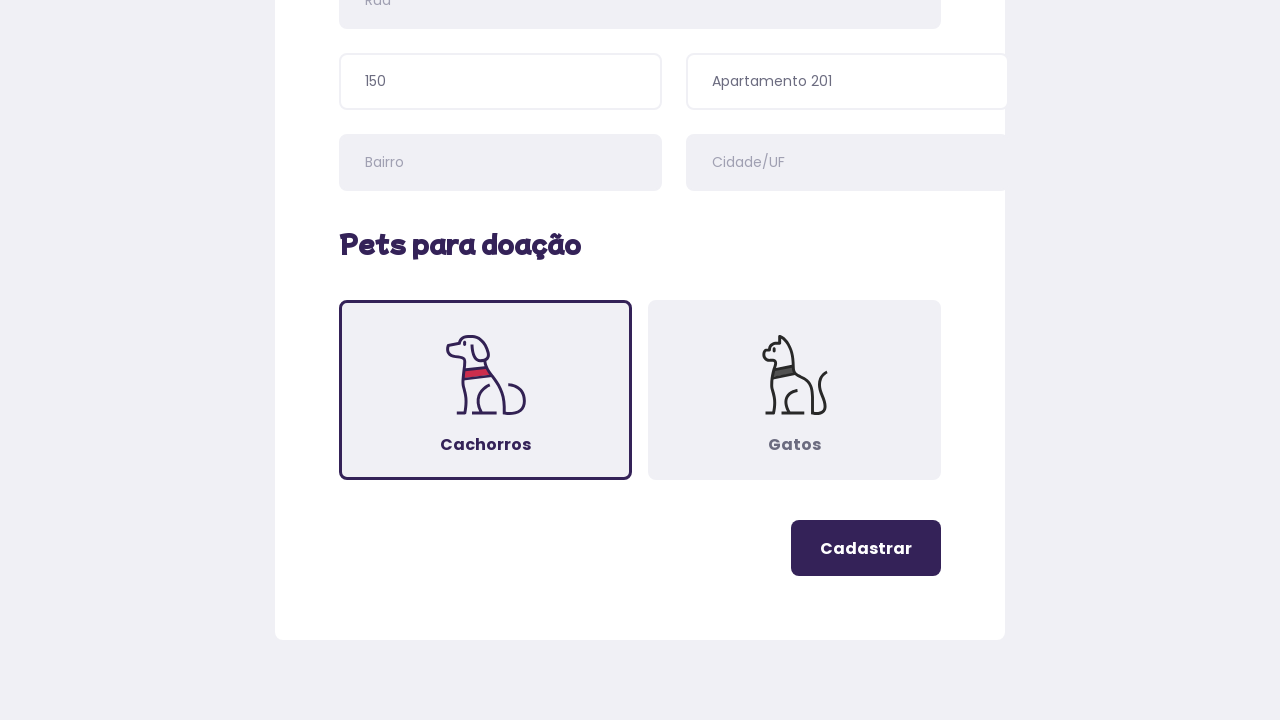

Clicked register button to submit donation point form at (866, 548) on .button-register
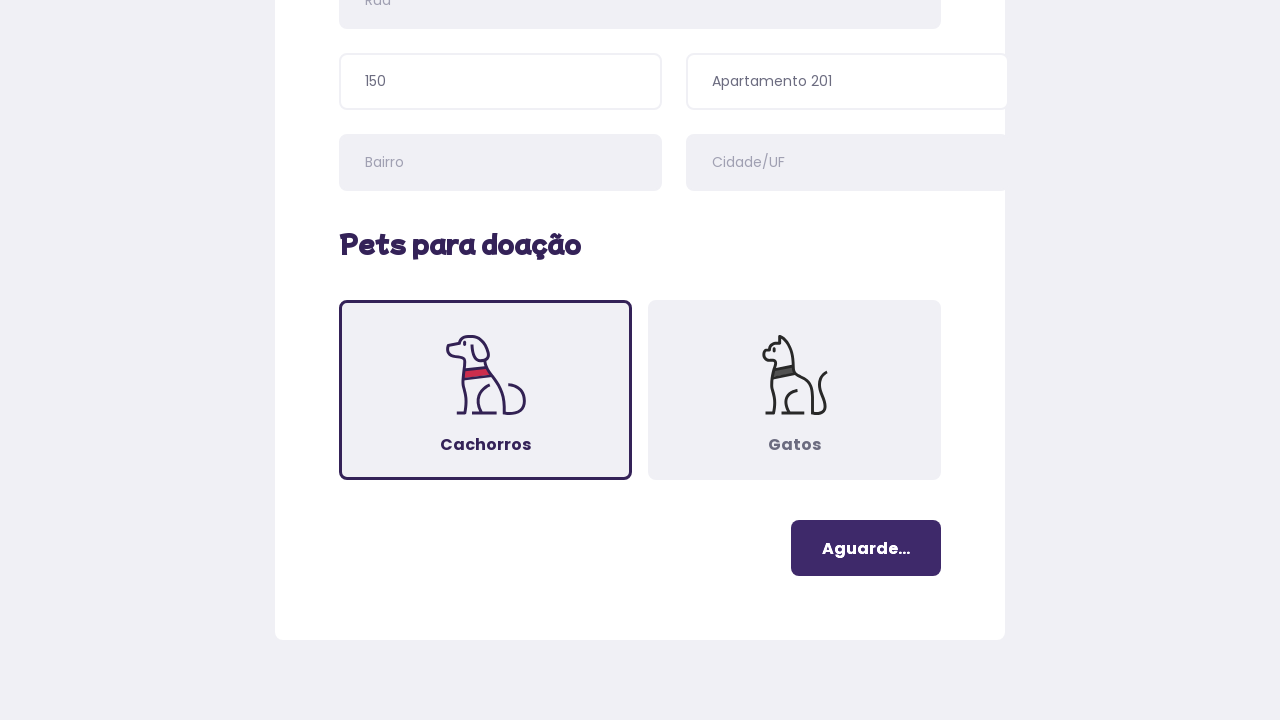

Success message appeared confirming donation point registration
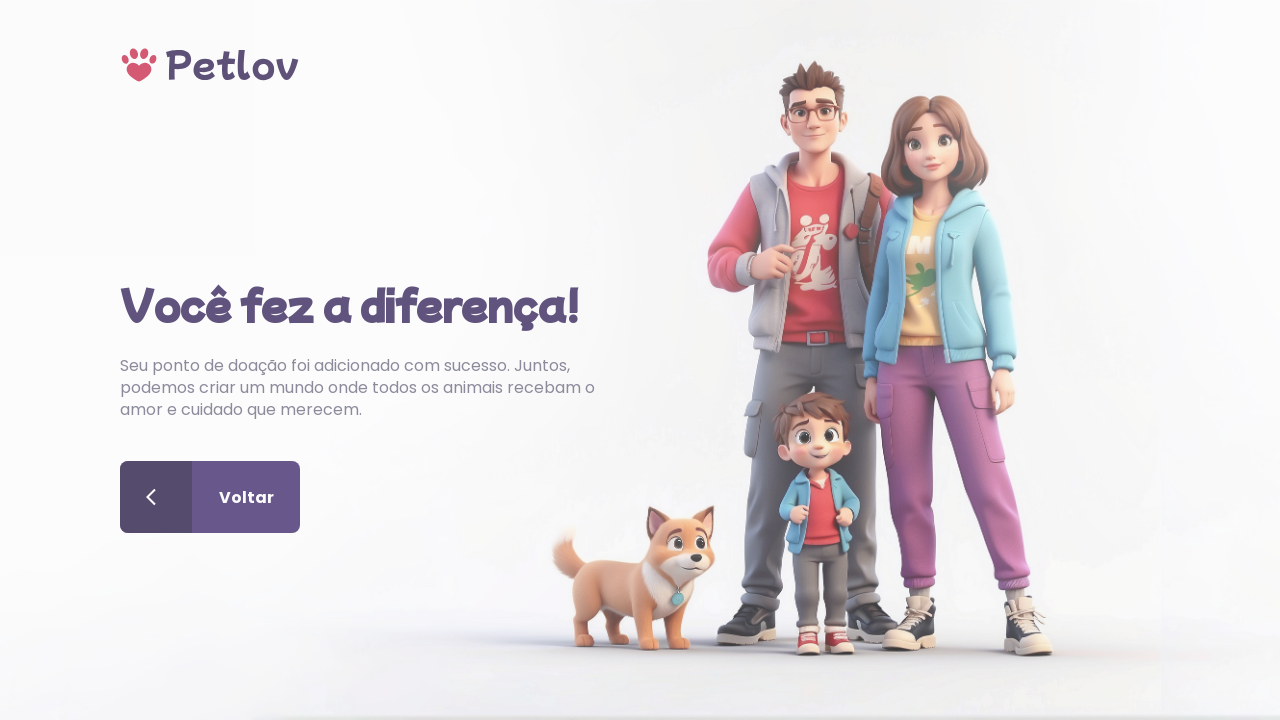

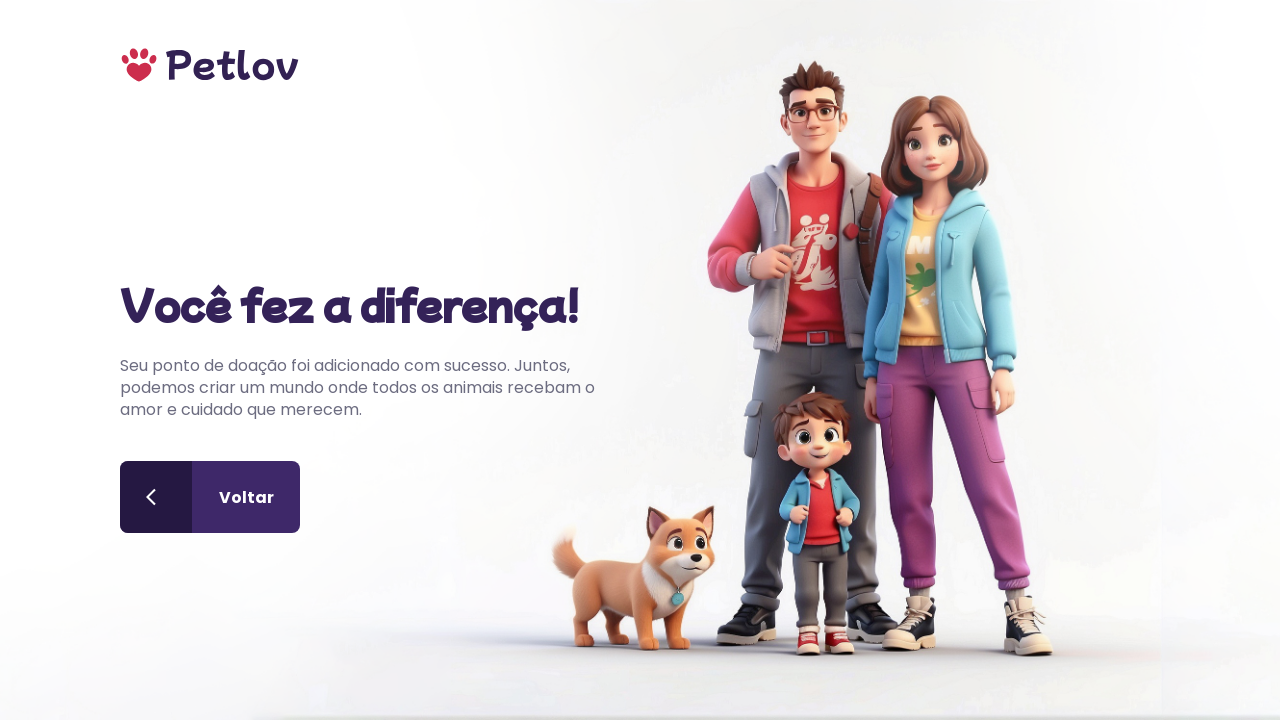